Searches for chemical equations on chemequations.com by navigating to advanced search with reactant and product parameters, then clicks on the first search result to view the equation details. Opens multiple tabs for a chain of chemical reactions.

Starting URL: https://chemequations.com/en/advanced-search/?reactant1=H2&product1=H2O&submit=

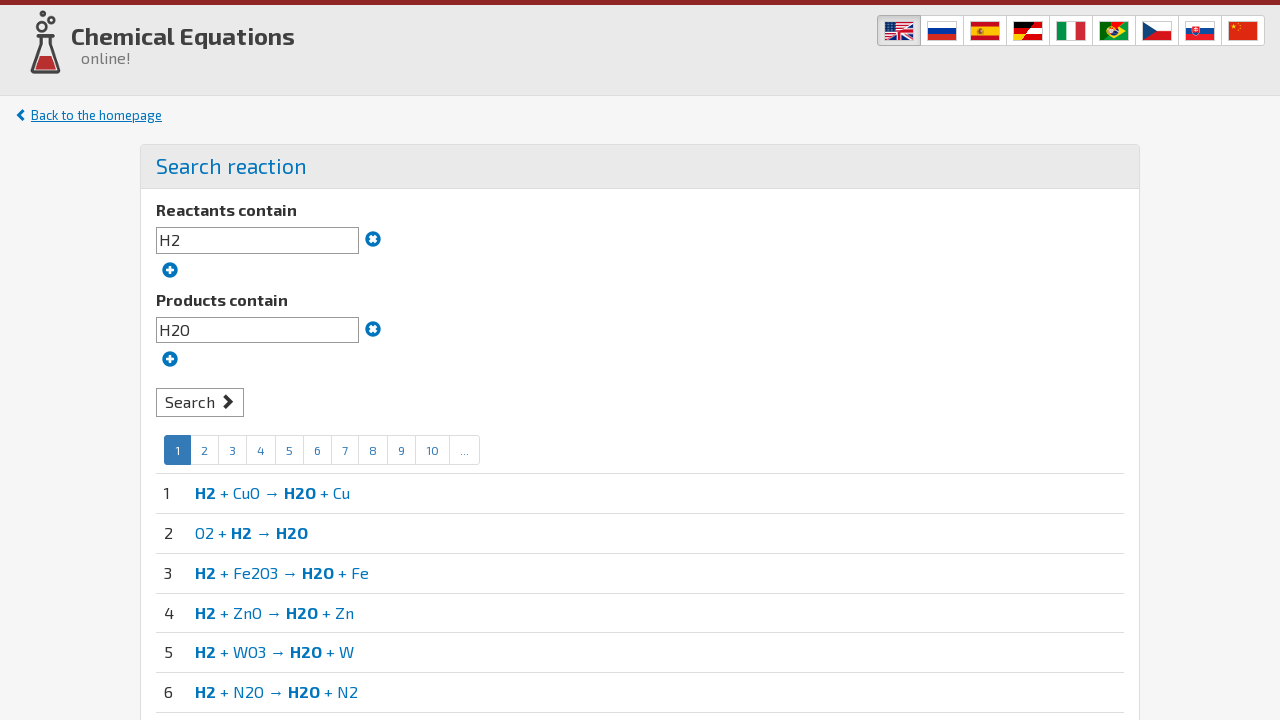

Search results table loaded
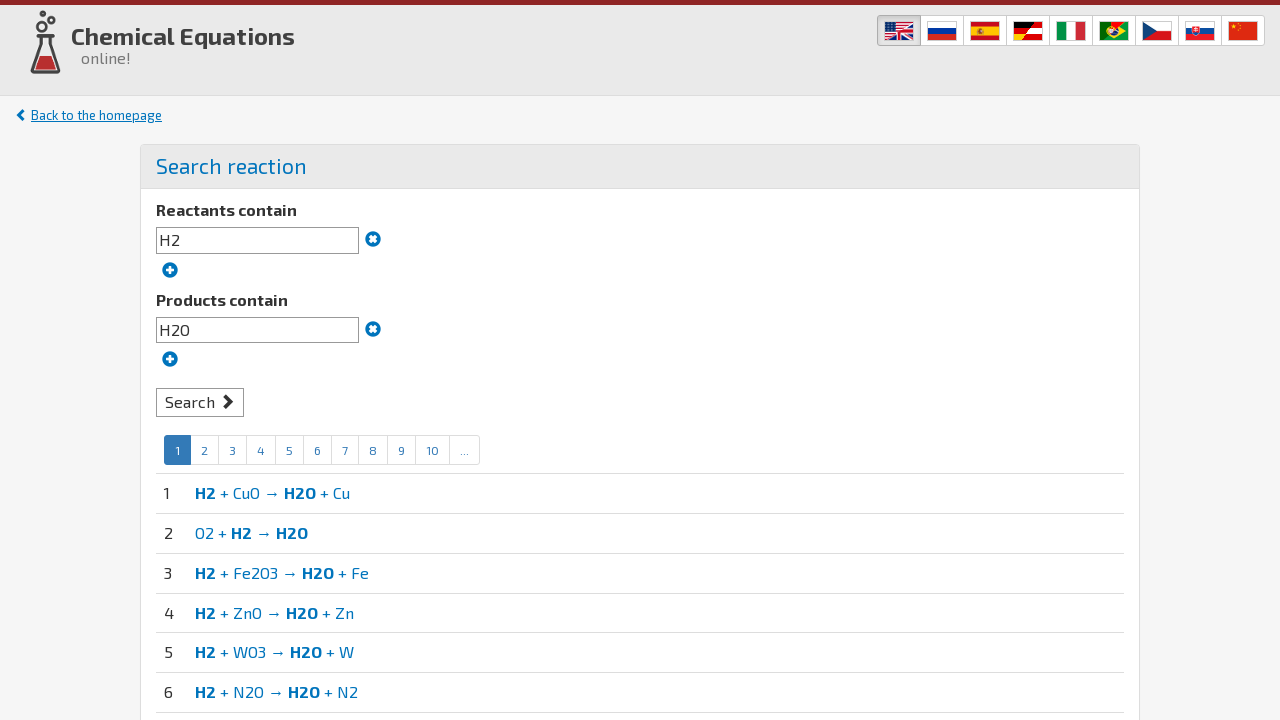

Clicked on the first search result to view equation details at (206, 493) on tbody tr td:nth-child(2) a
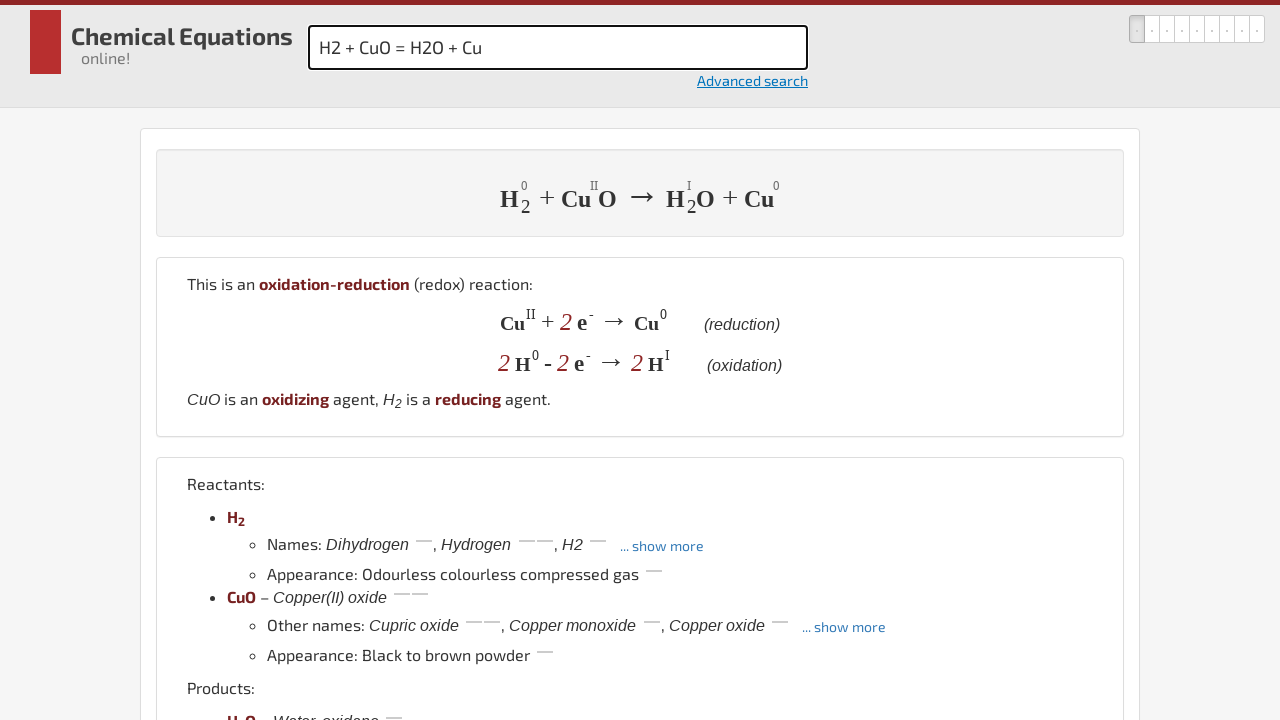

Equation details page loaded
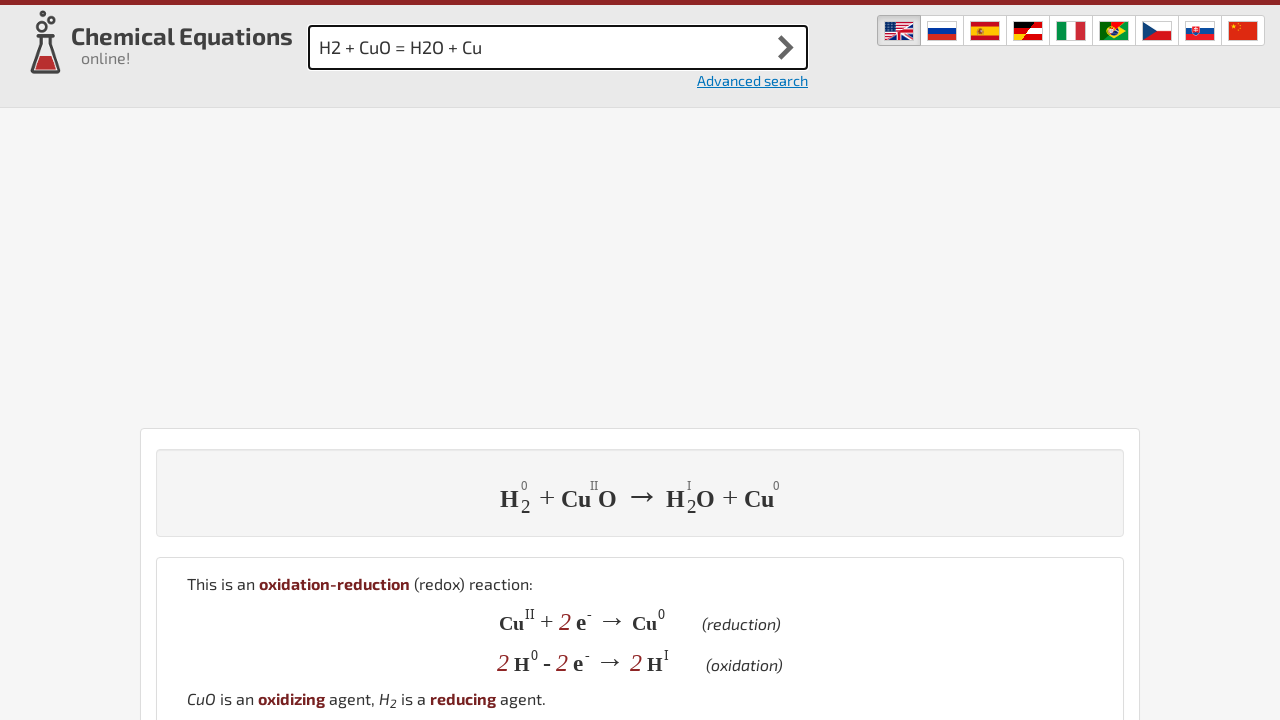

Opened a new tab for the next chemical reaction search
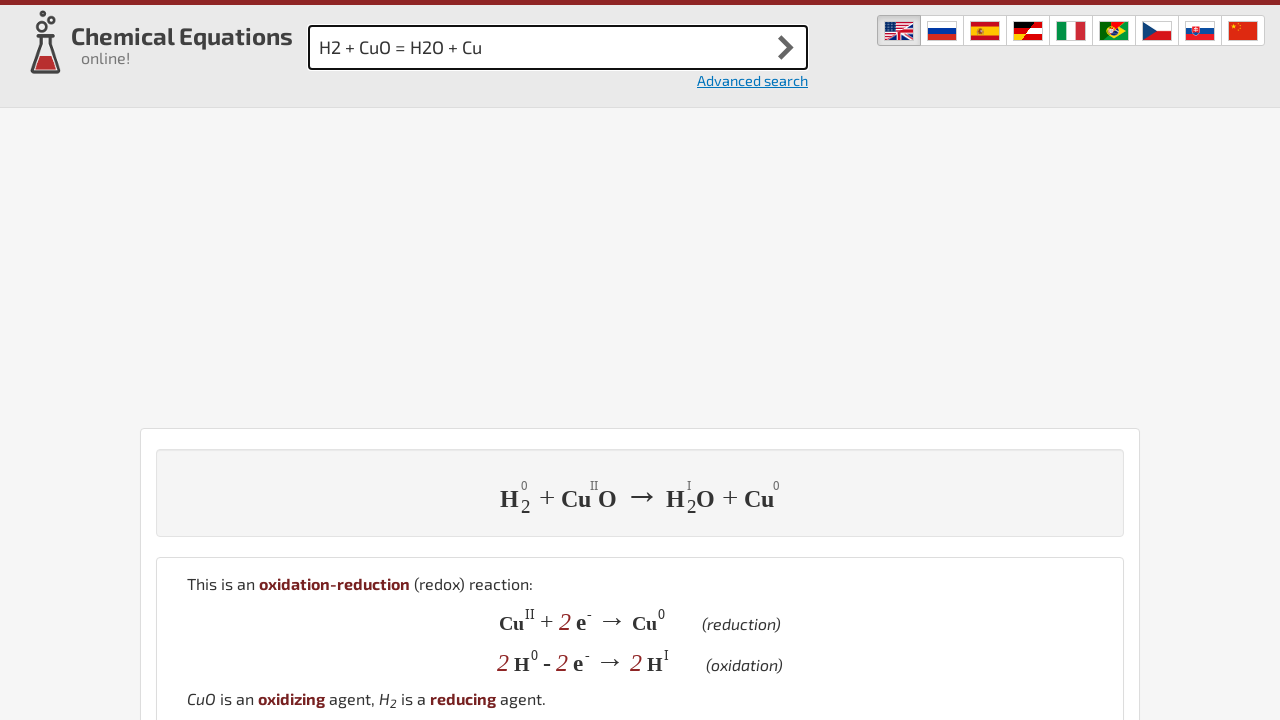

Navigated to advanced search for reactant H2O and product O2
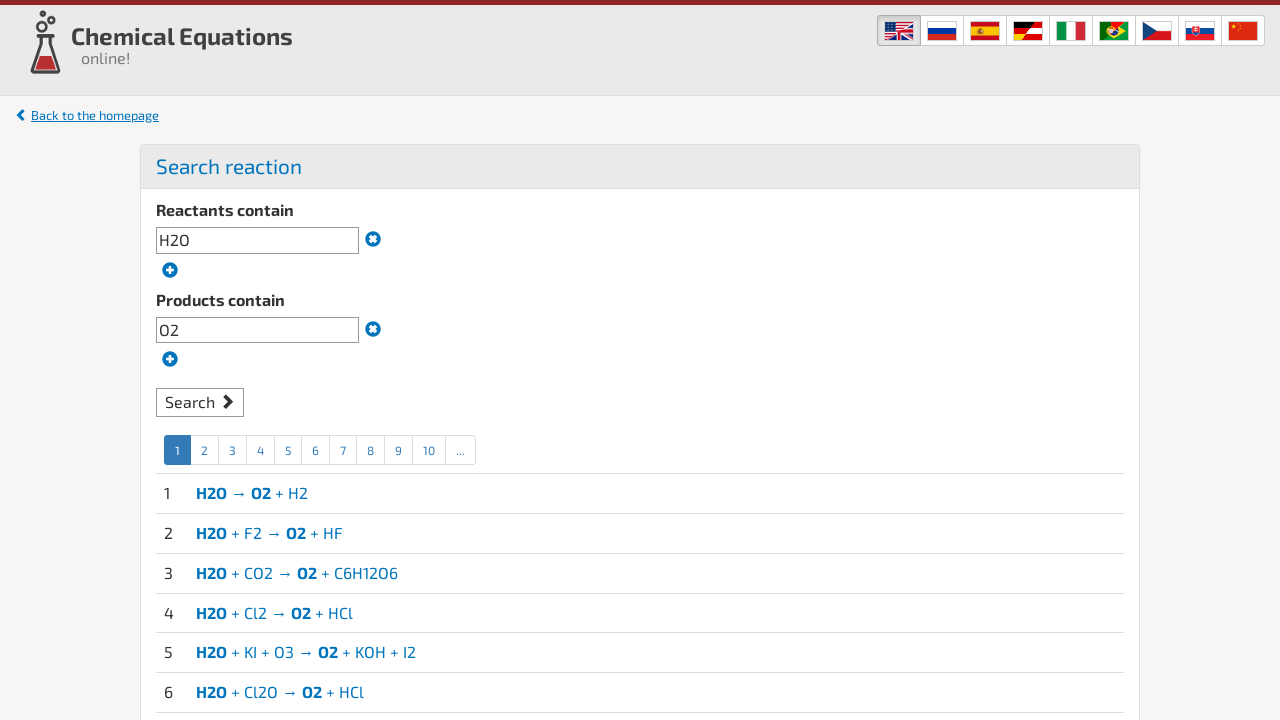

Search results table loaded
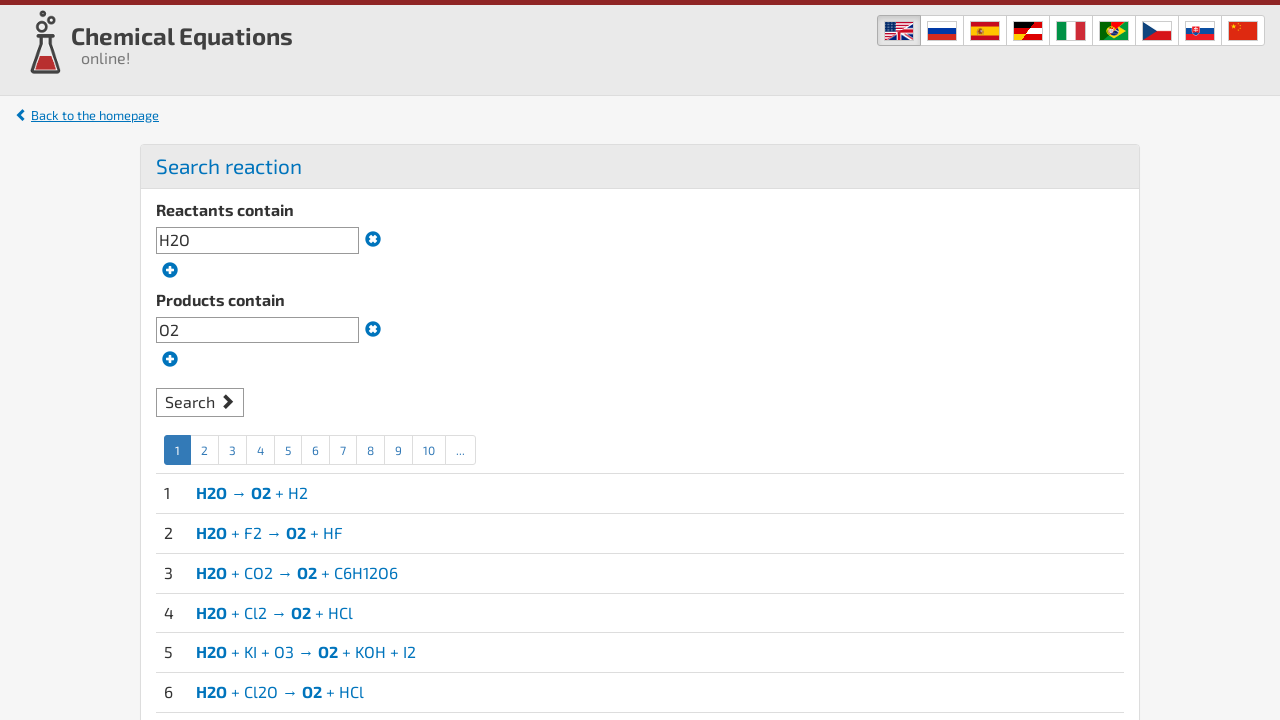

Clicked on the first search result to view equation details at (212, 493) on tbody tr td:nth-child(2) a
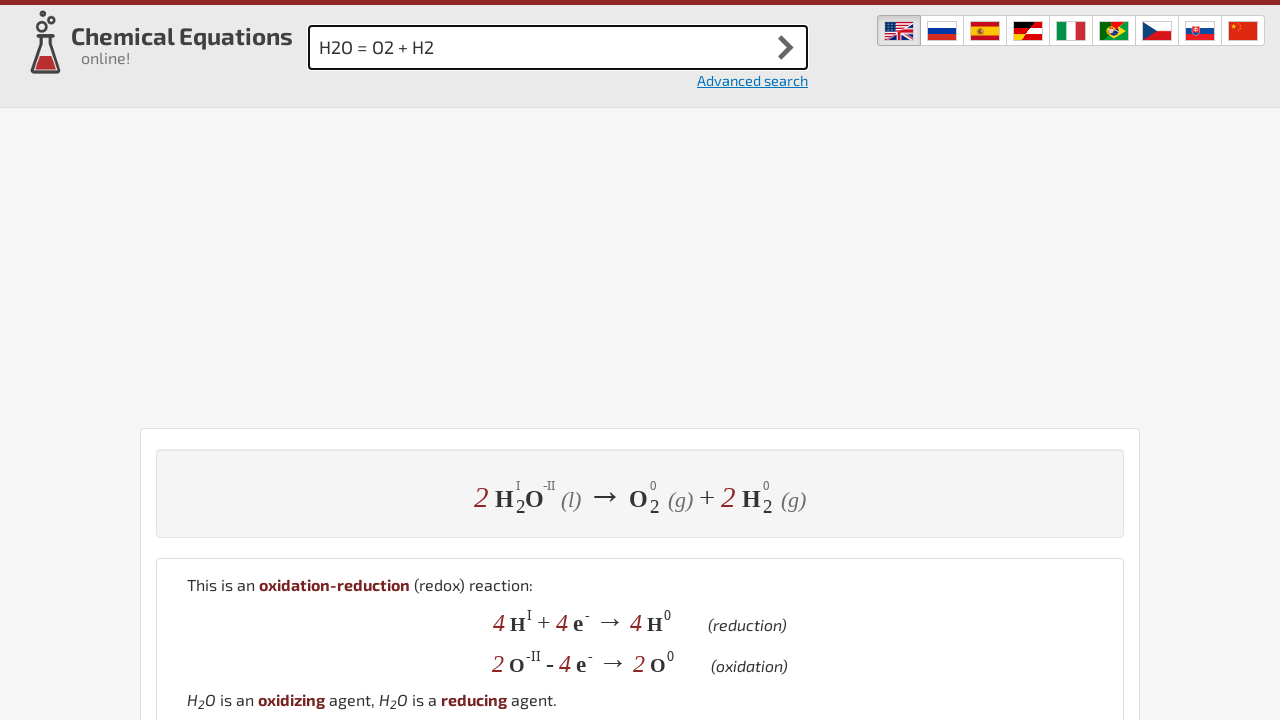

Equation details page loaded
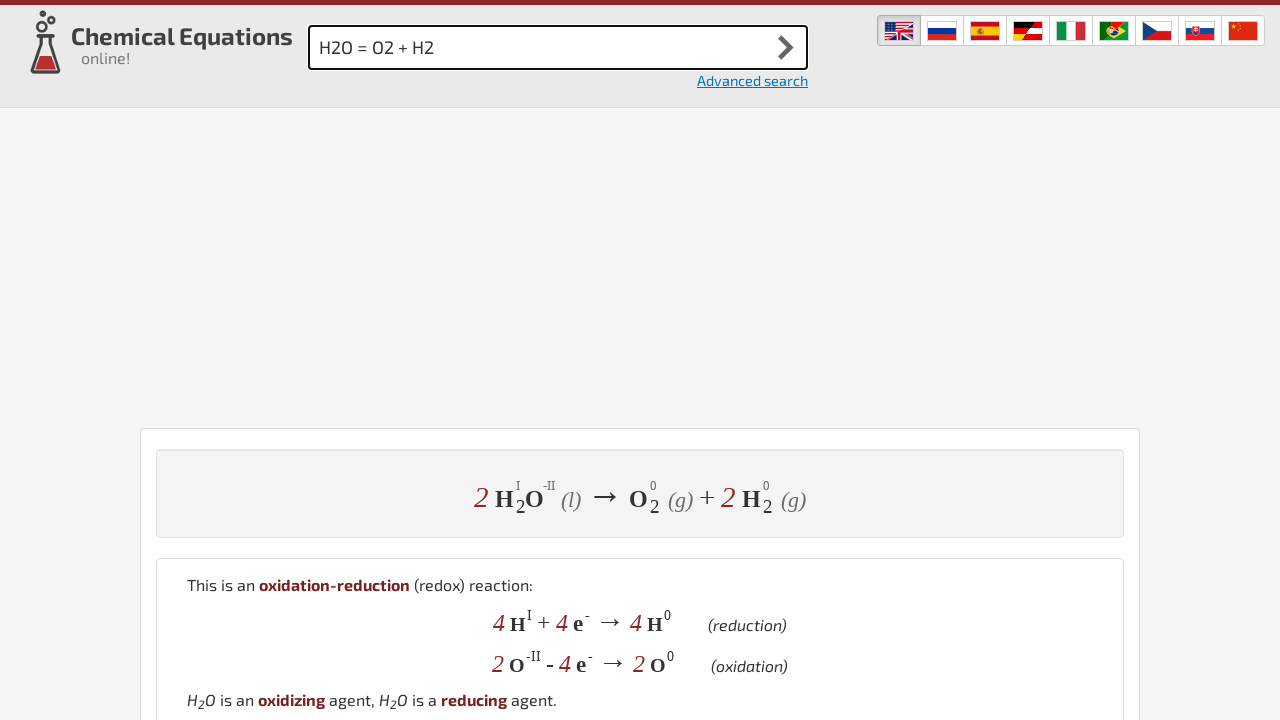

Opened a new tab for the next chemical reaction search
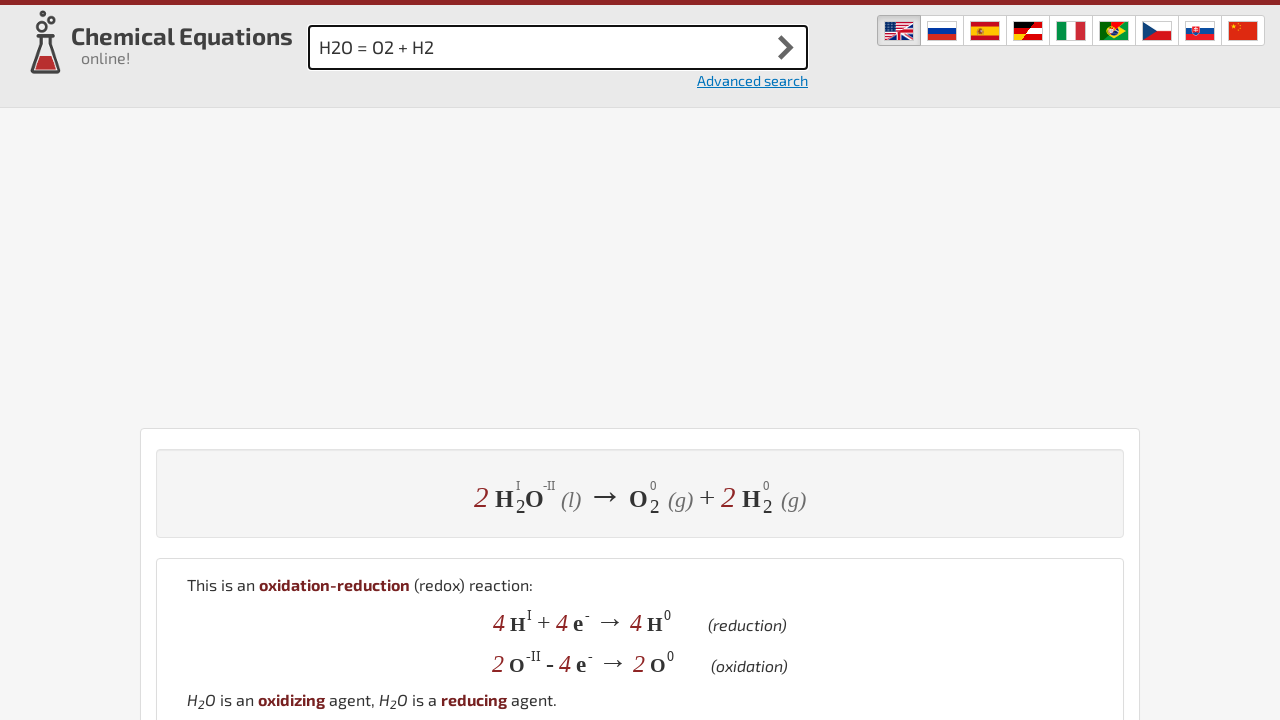

Navigated to advanced search for reactant O2 and product CO2
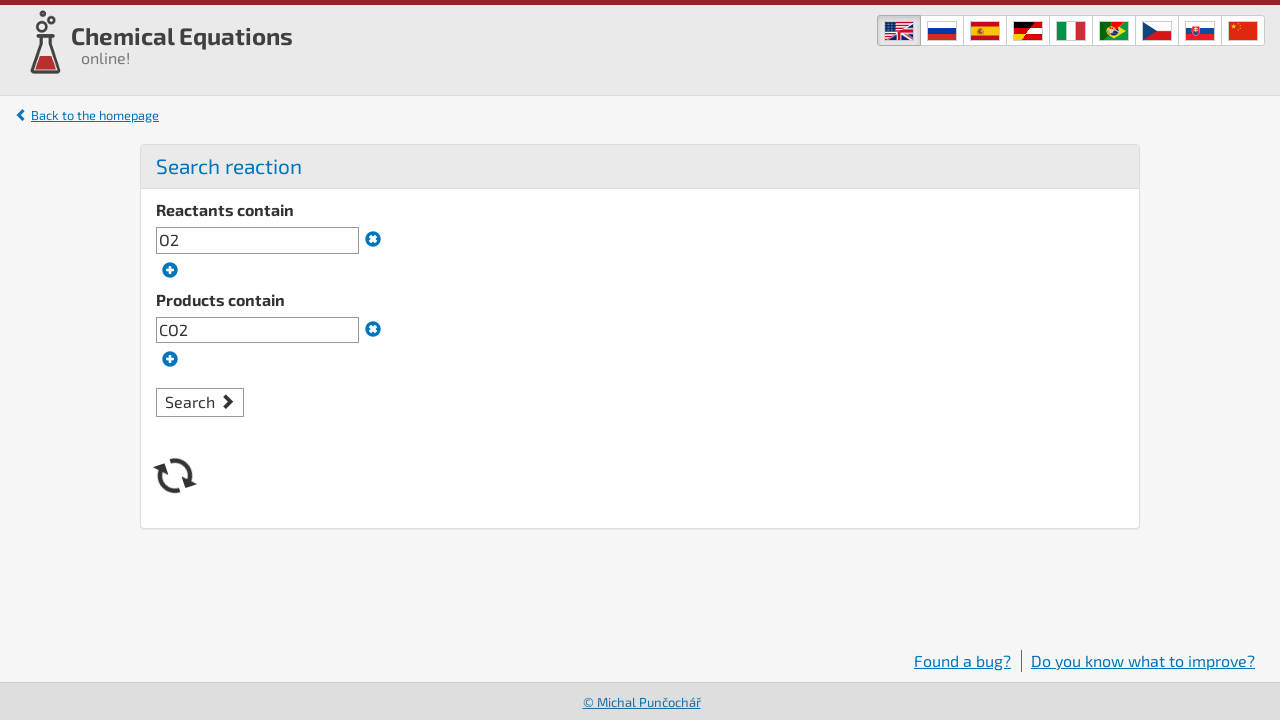

Search results table loaded
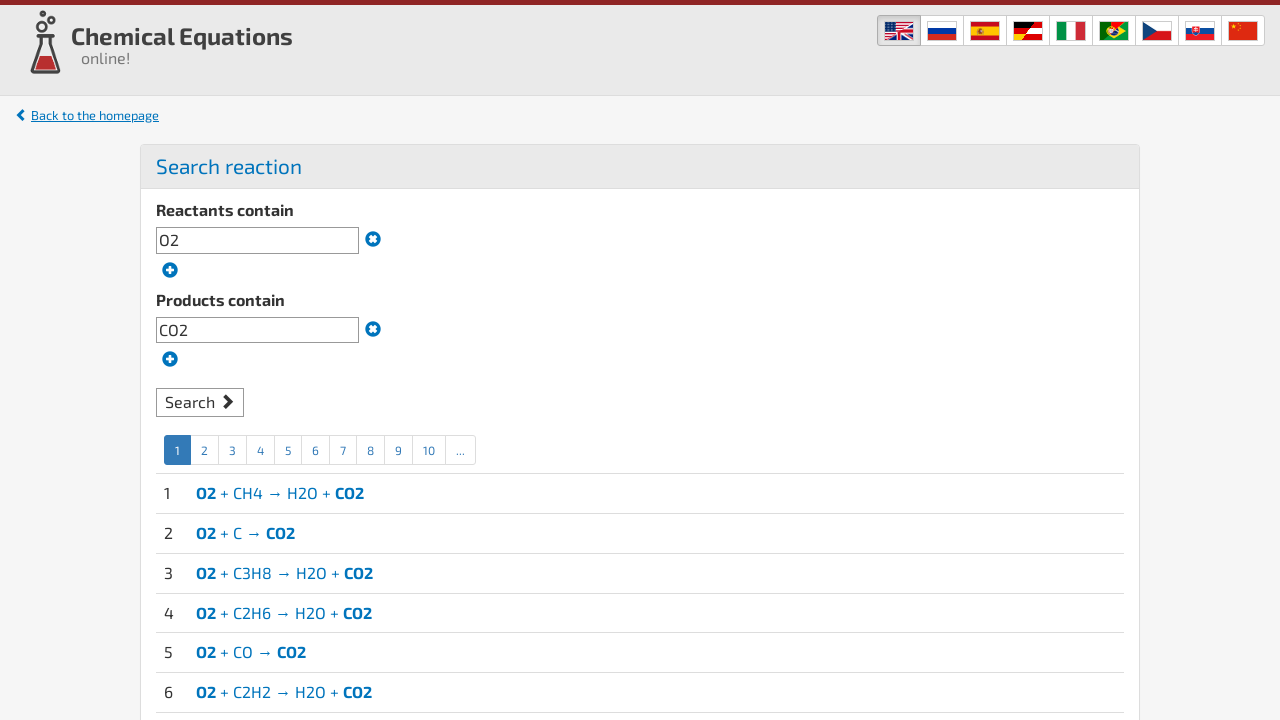

Clicked on the first search result to view equation details at (206, 493) on tbody tr td:nth-child(2) a
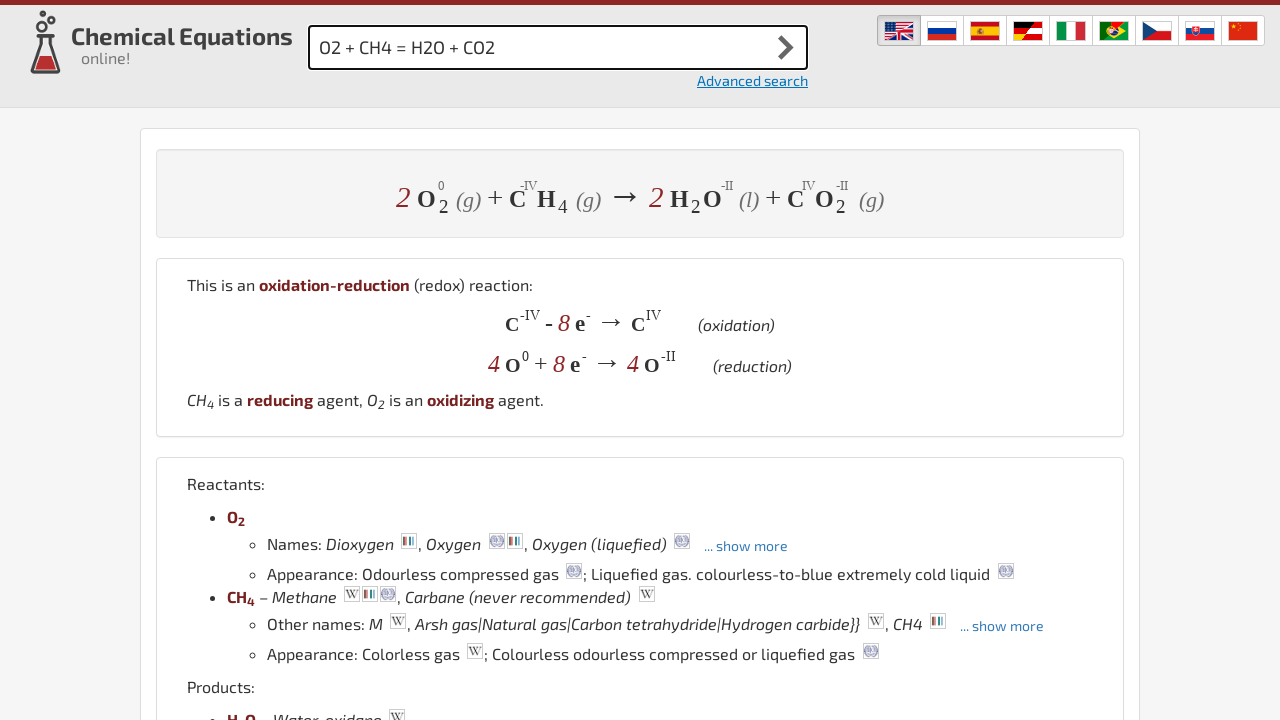

Equation details page loaded
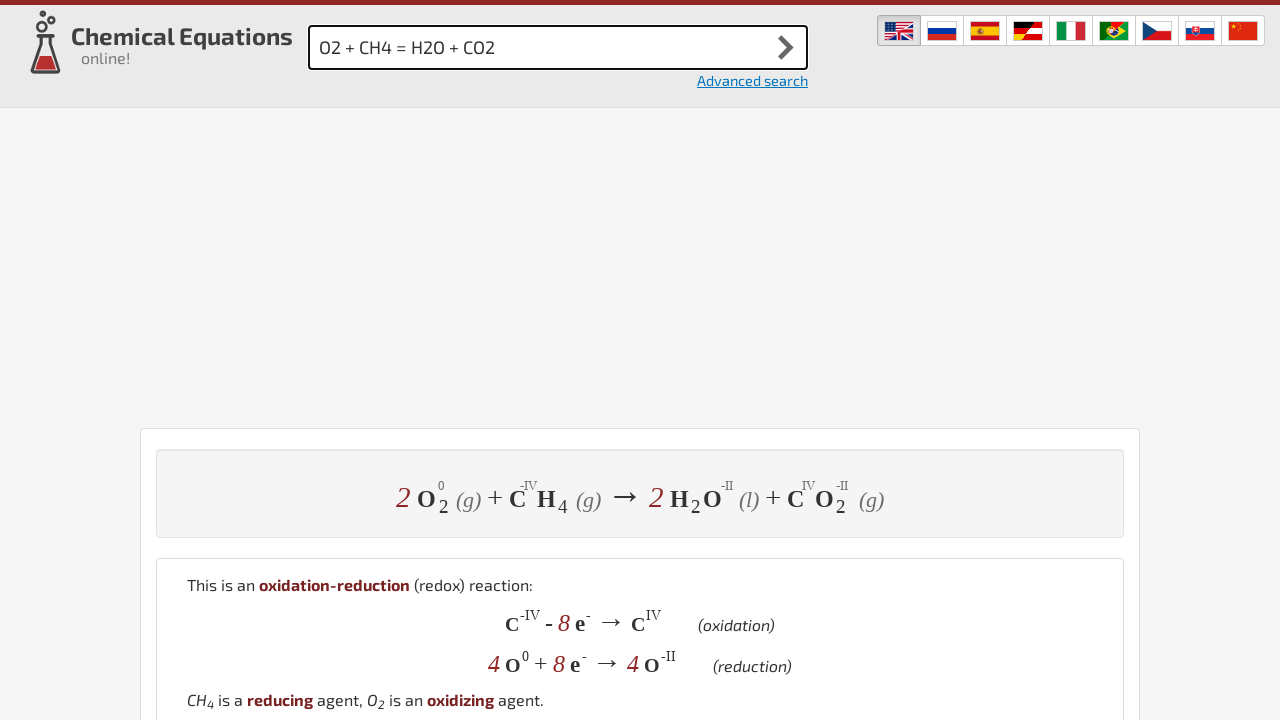

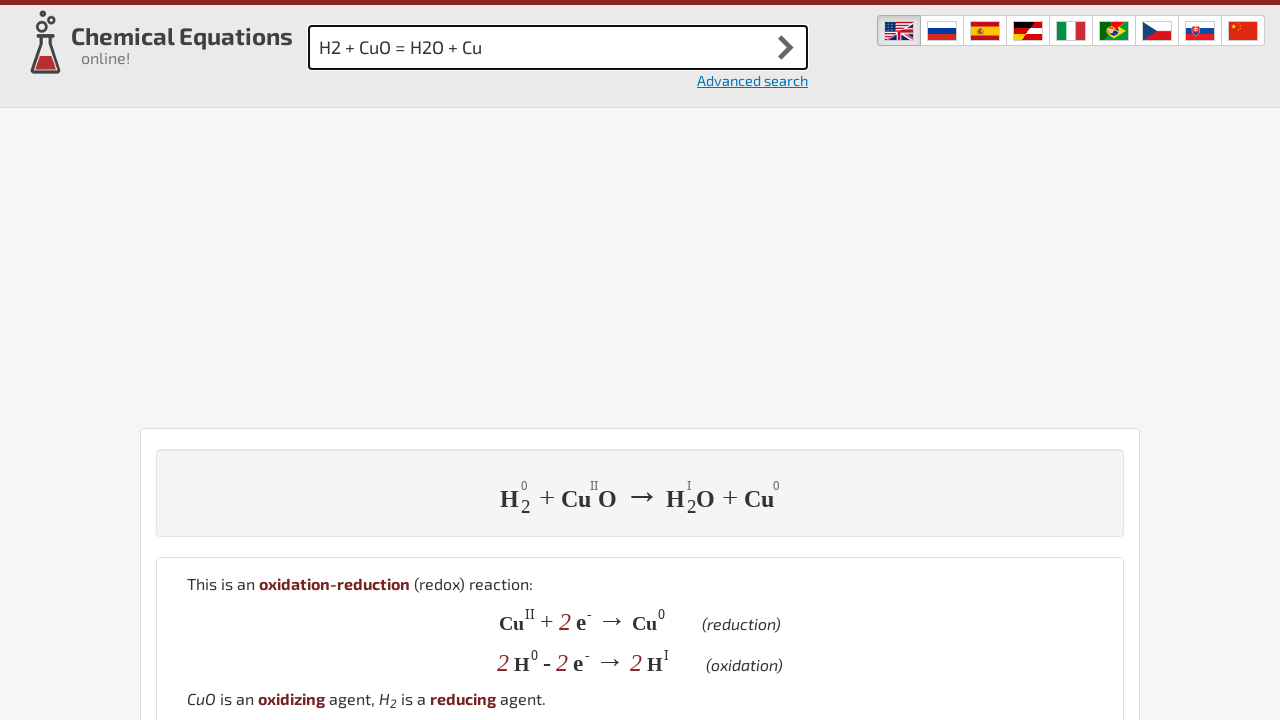